Tests that a lucky banner appears after adding three espressos to the cart

Starting URL: https://coffee-cart.app/

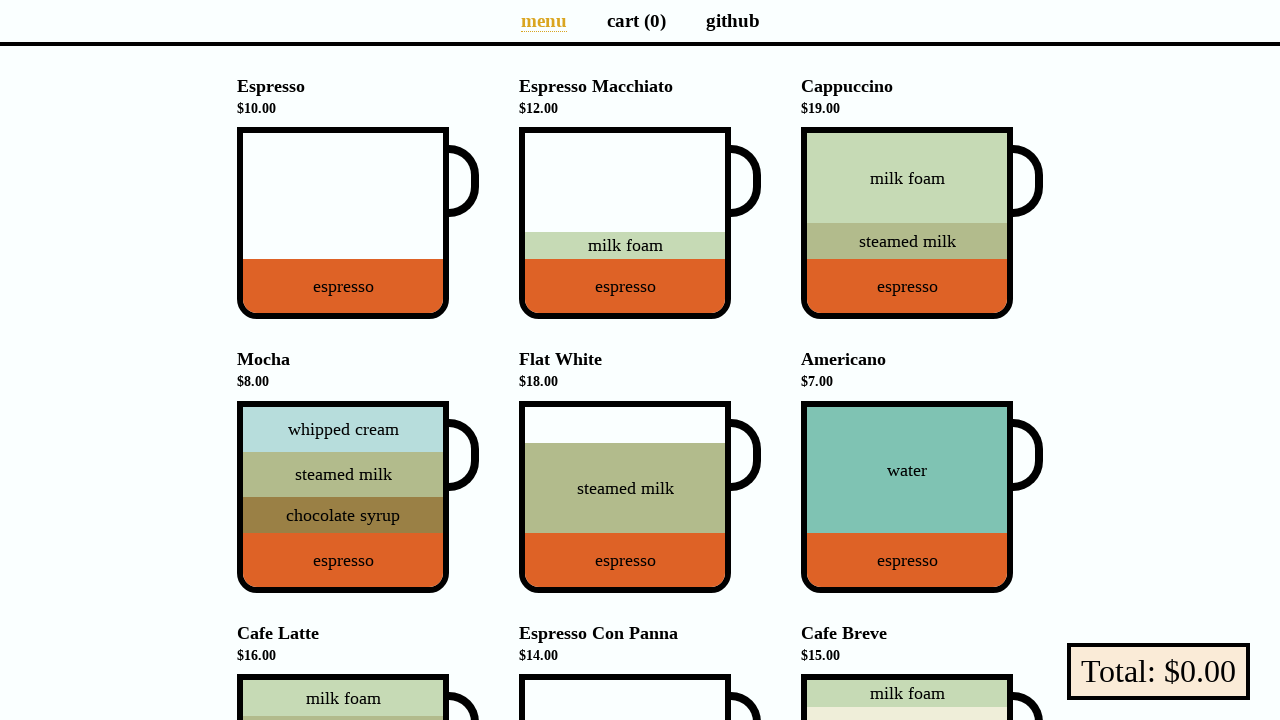

Clicked Espresso button (1st time) at (343, 223) on [data-test="Espresso"]
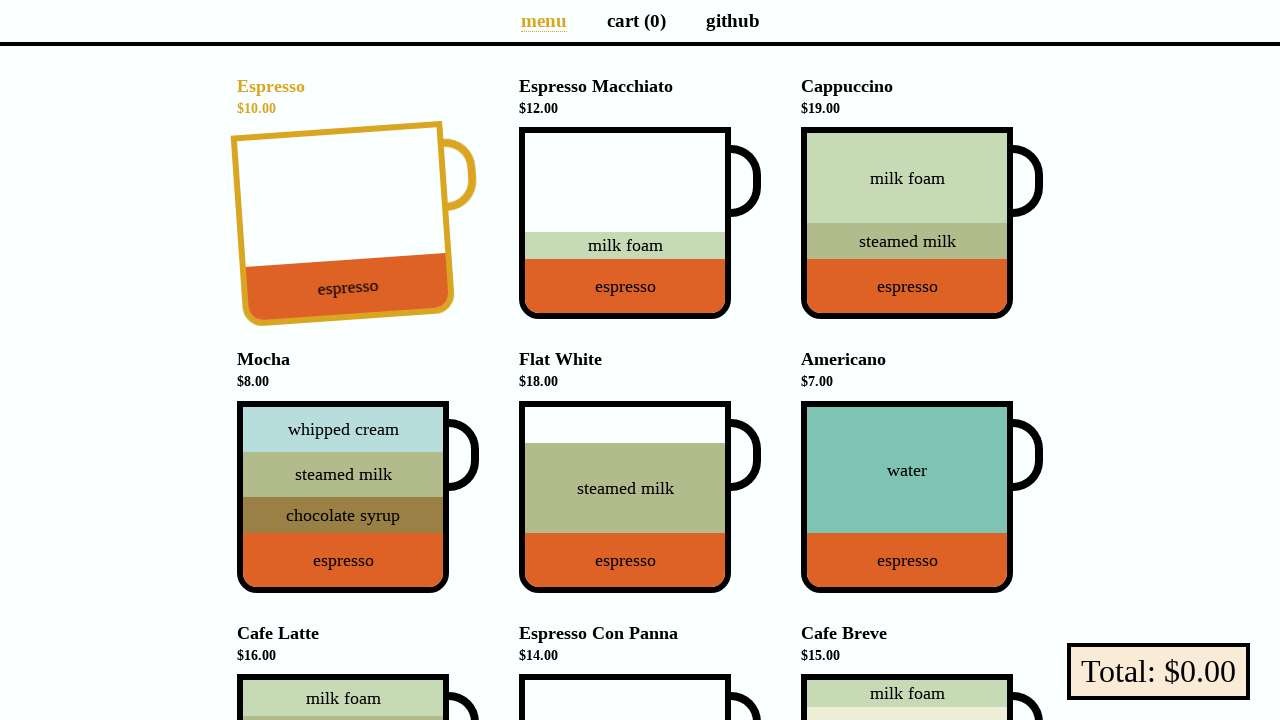

Clicked Espresso button (2nd time) at (343, 224) on [data-test="Espresso"]
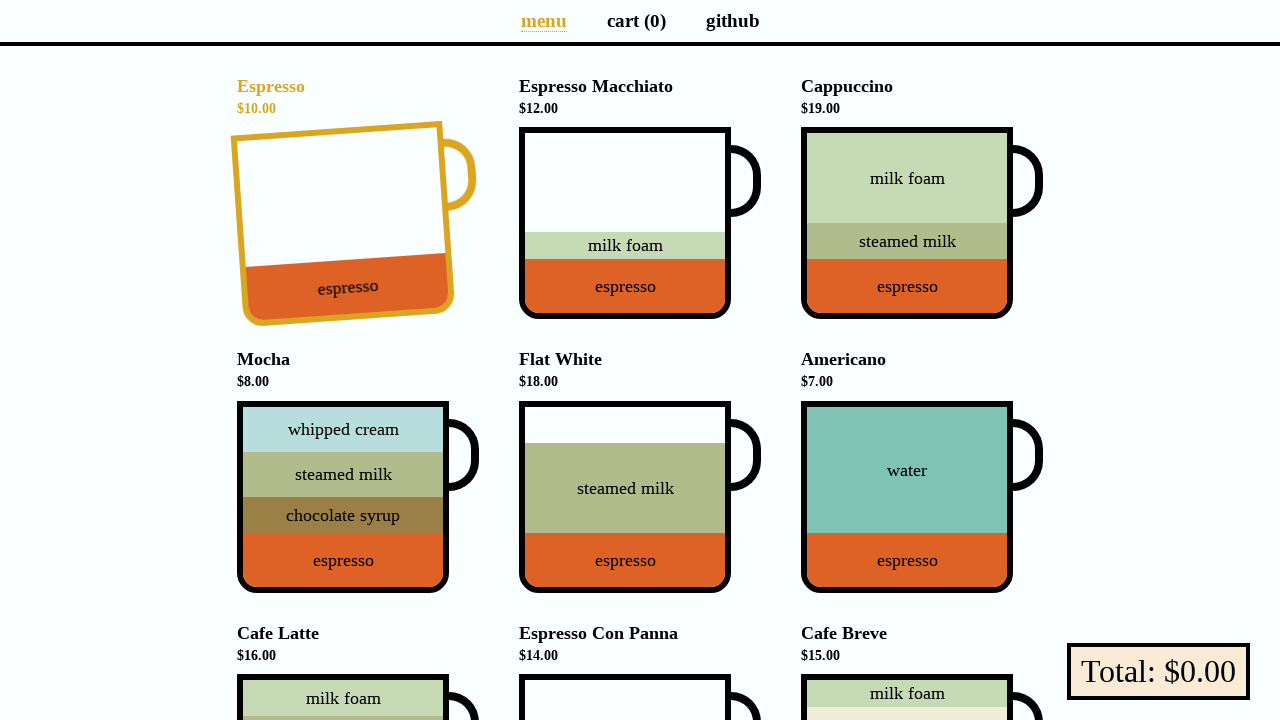

Clicked Espresso button (3rd time) to trigger lucky banner at (343, 224) on [data-test="Espresso"]
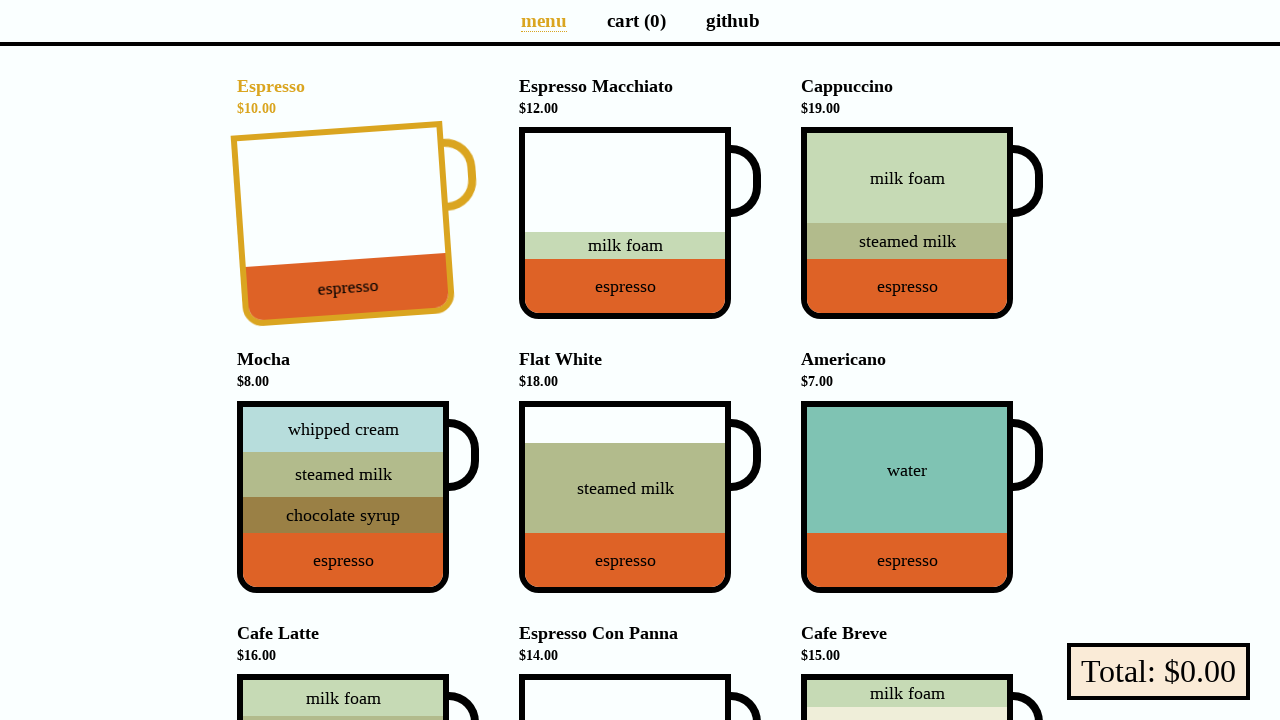

Lucky banner appeared after adding three espressos to cart
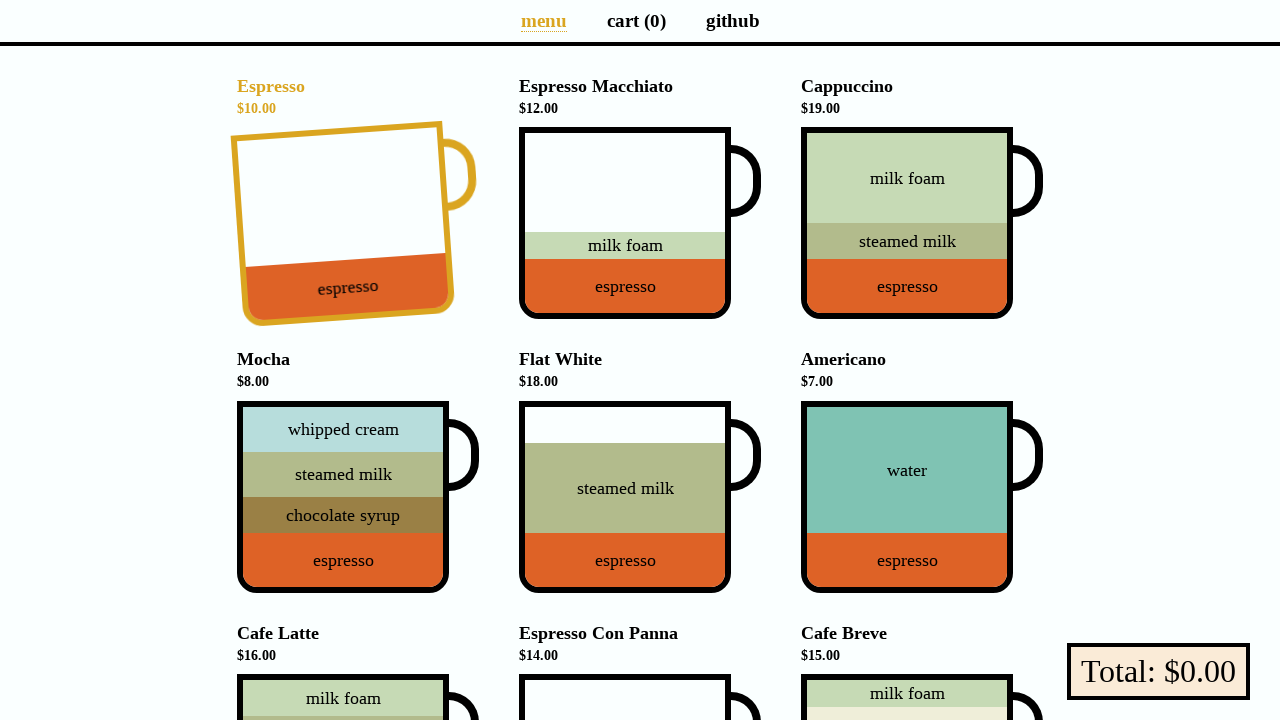

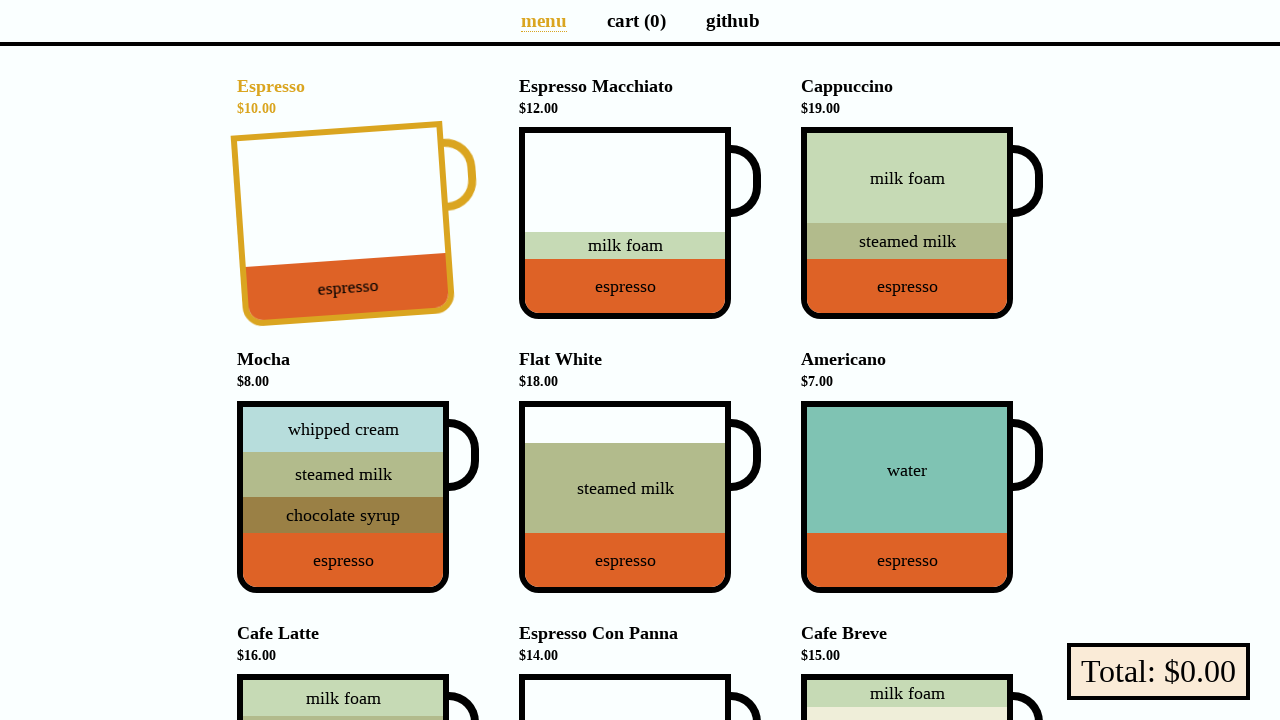